Tests search functionality on testotomasyonu.com by searching for "phone" and verifying that search results are returned

Starting URL: https://www.testotomasyonu.com

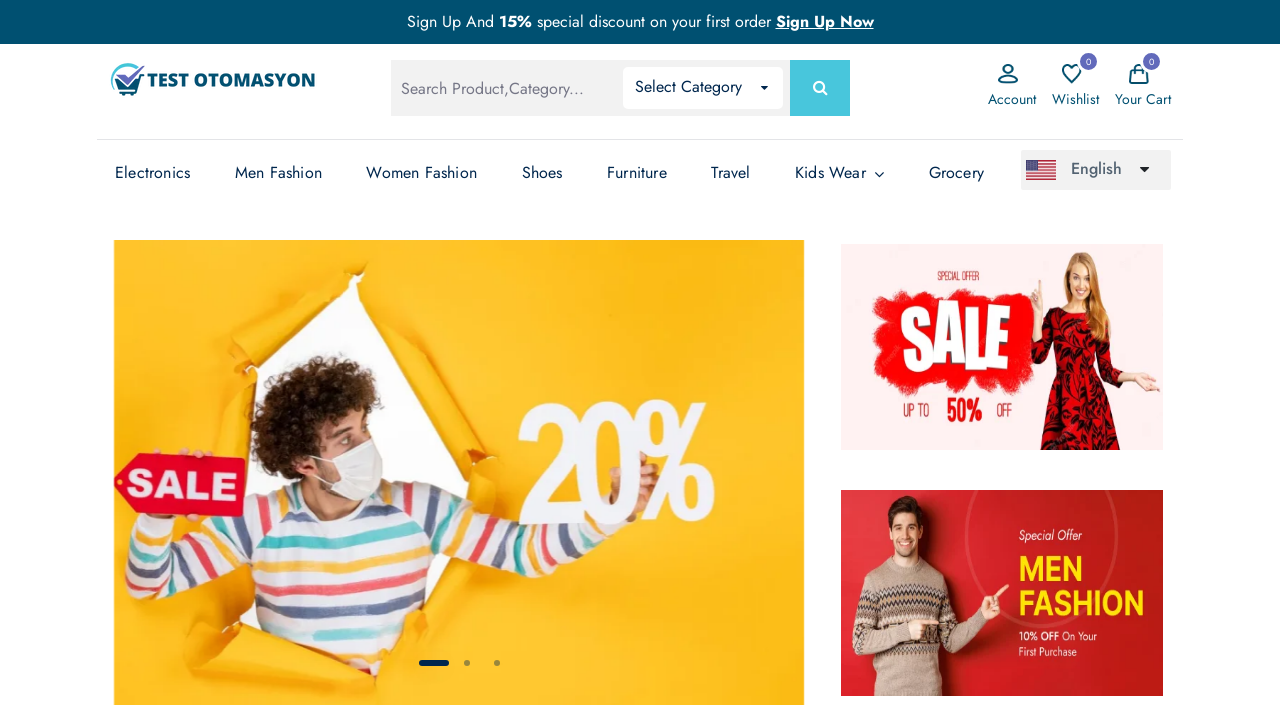

Filled search box with 'phone' on #global-search
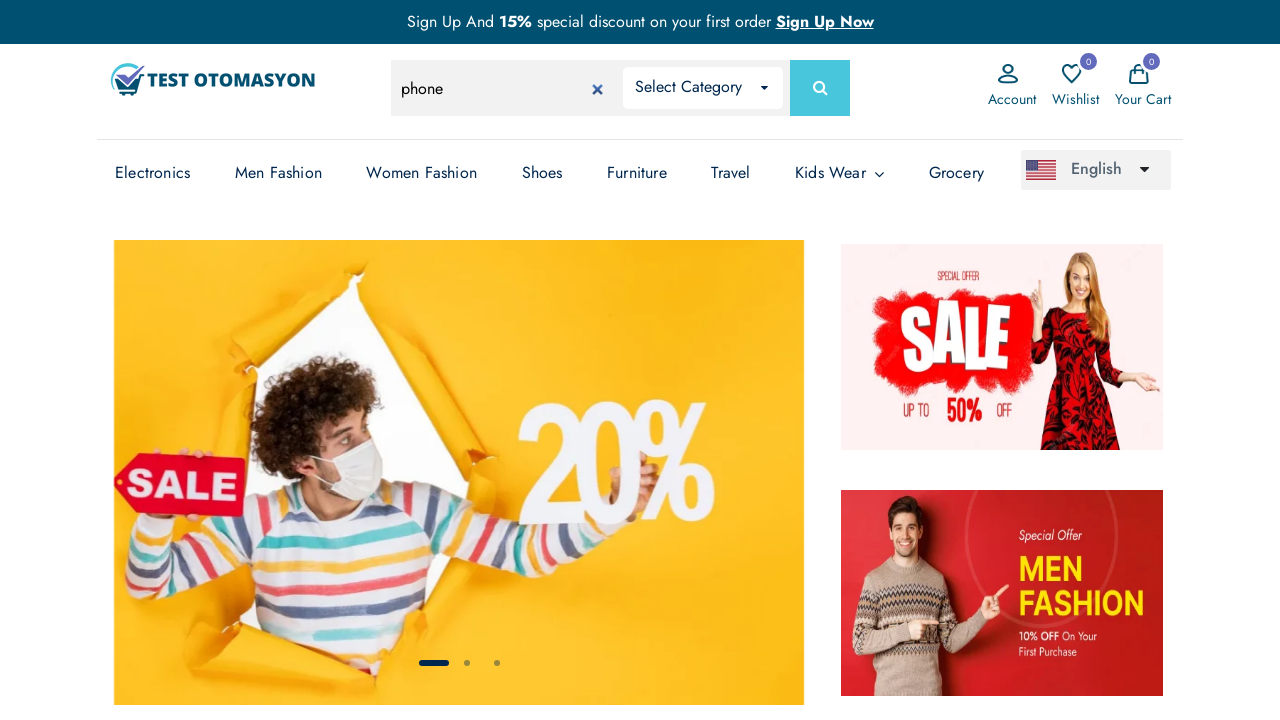

Pressed Enter to submit search for 'phone' on #global-search
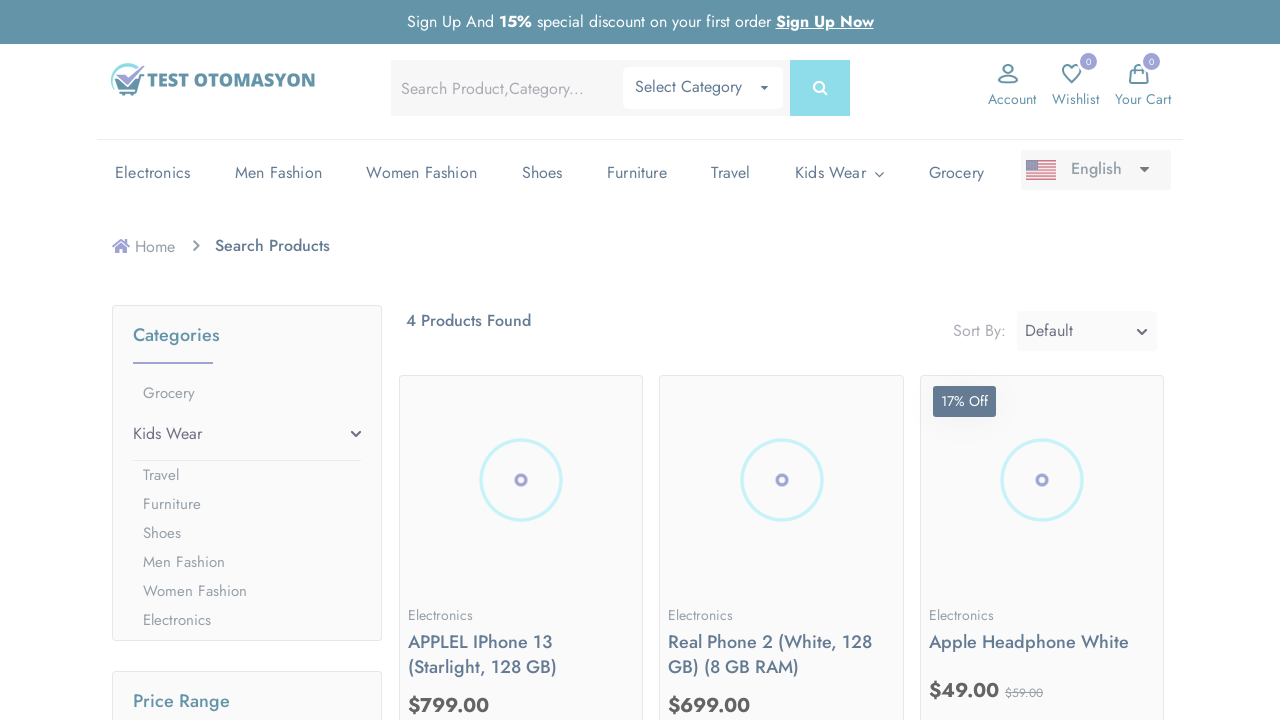

Search results loaded and product count text appeared
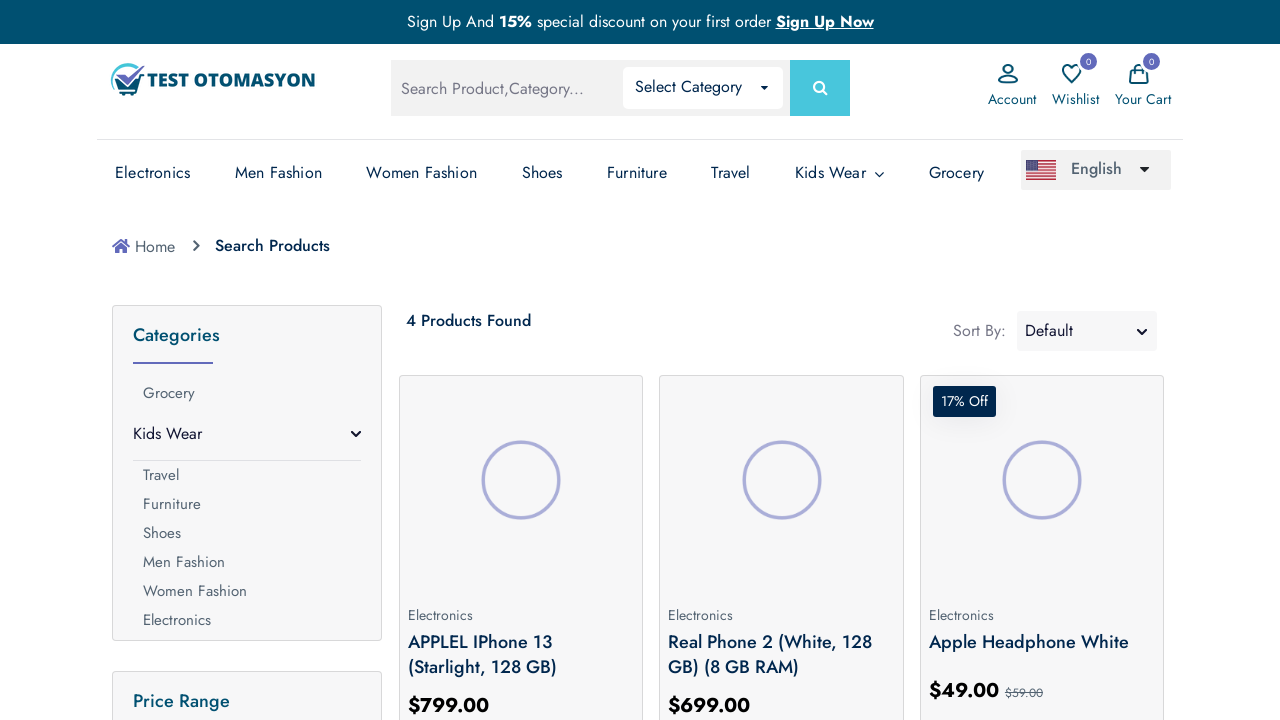

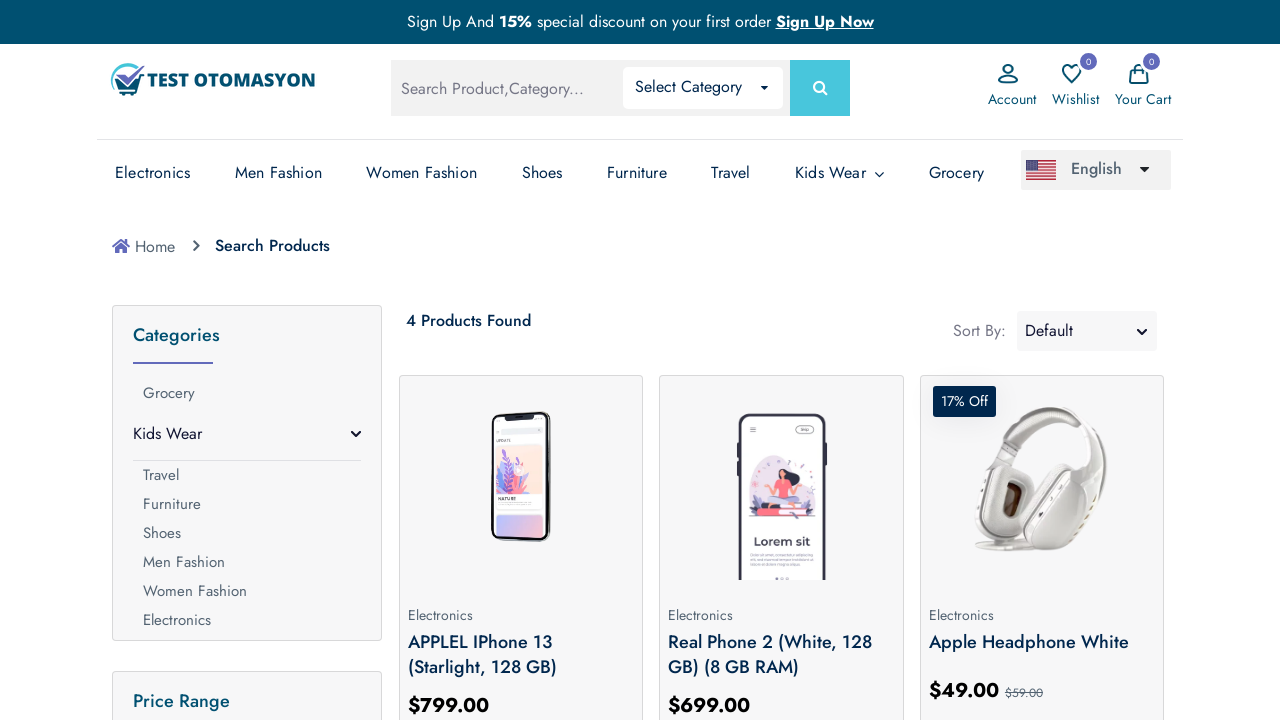